Tests drag and drop functionality on jQuery UI's draggable demo by switching to the demo iframe and performing a drag action on the draggable element.

Starting URL: http://jqueryui.com/draggable/

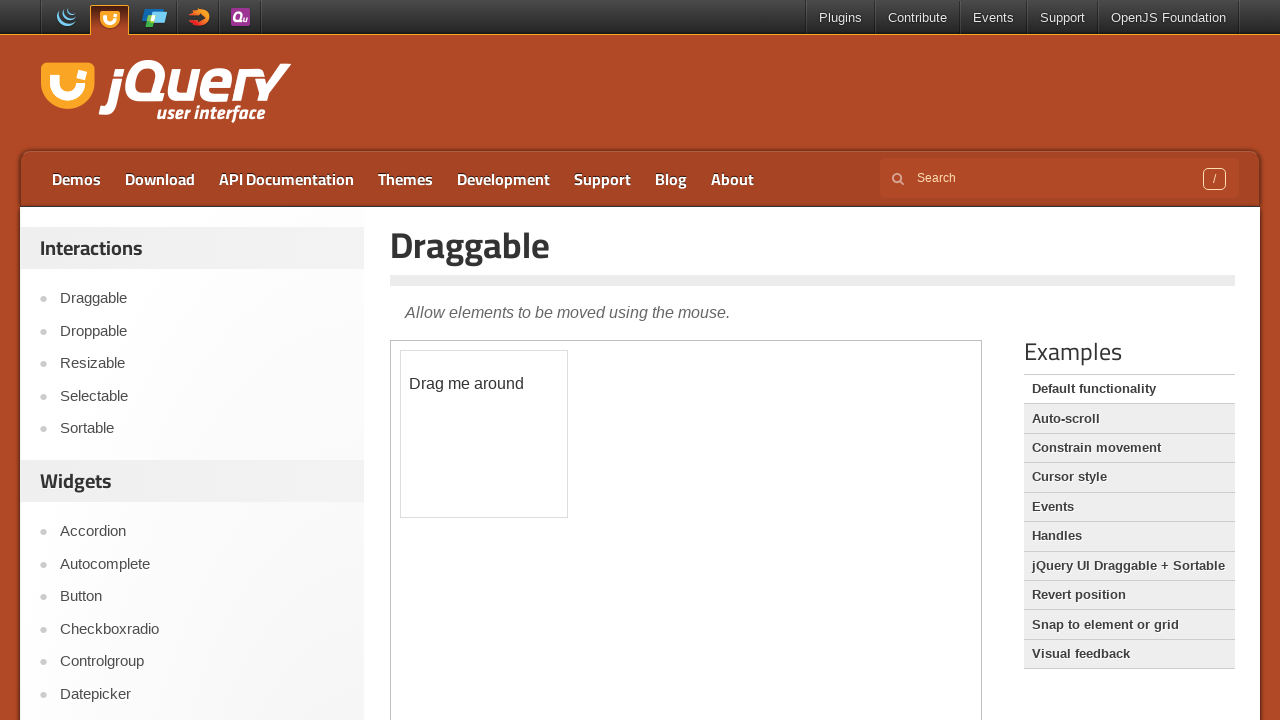

Located the demo iframe containing draggable element
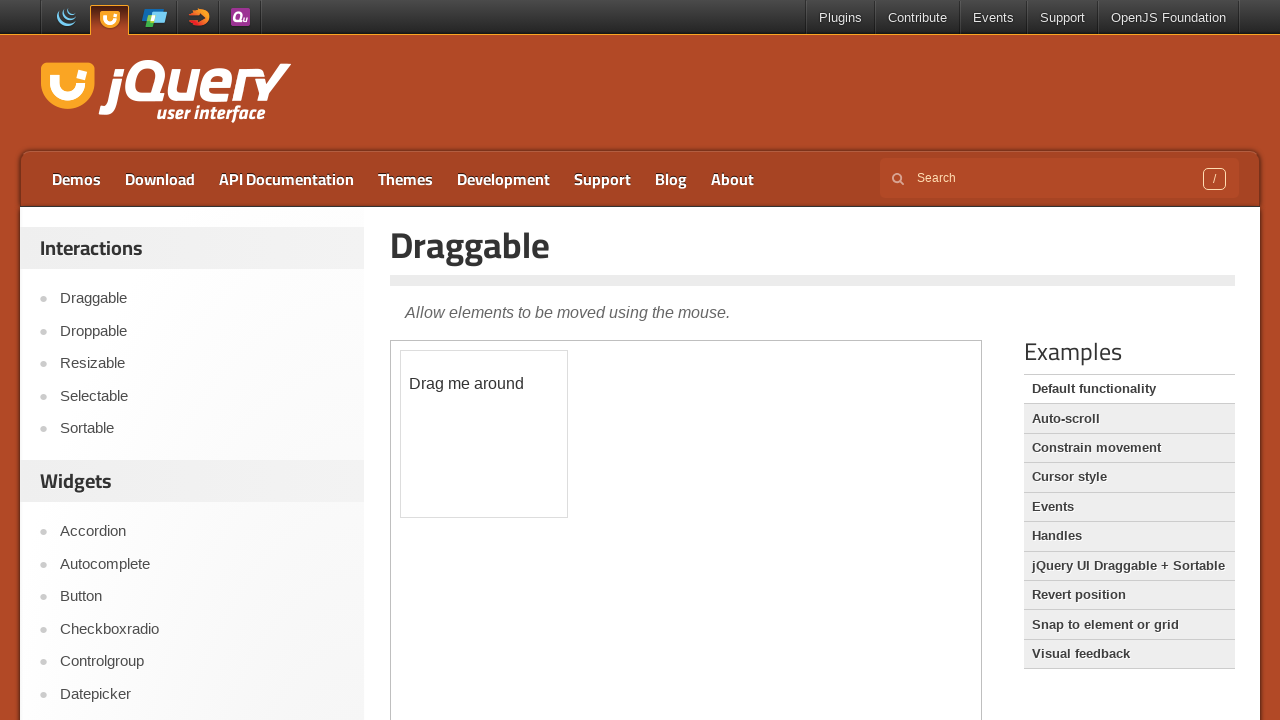

Located the draggable element with ID 'draggable'
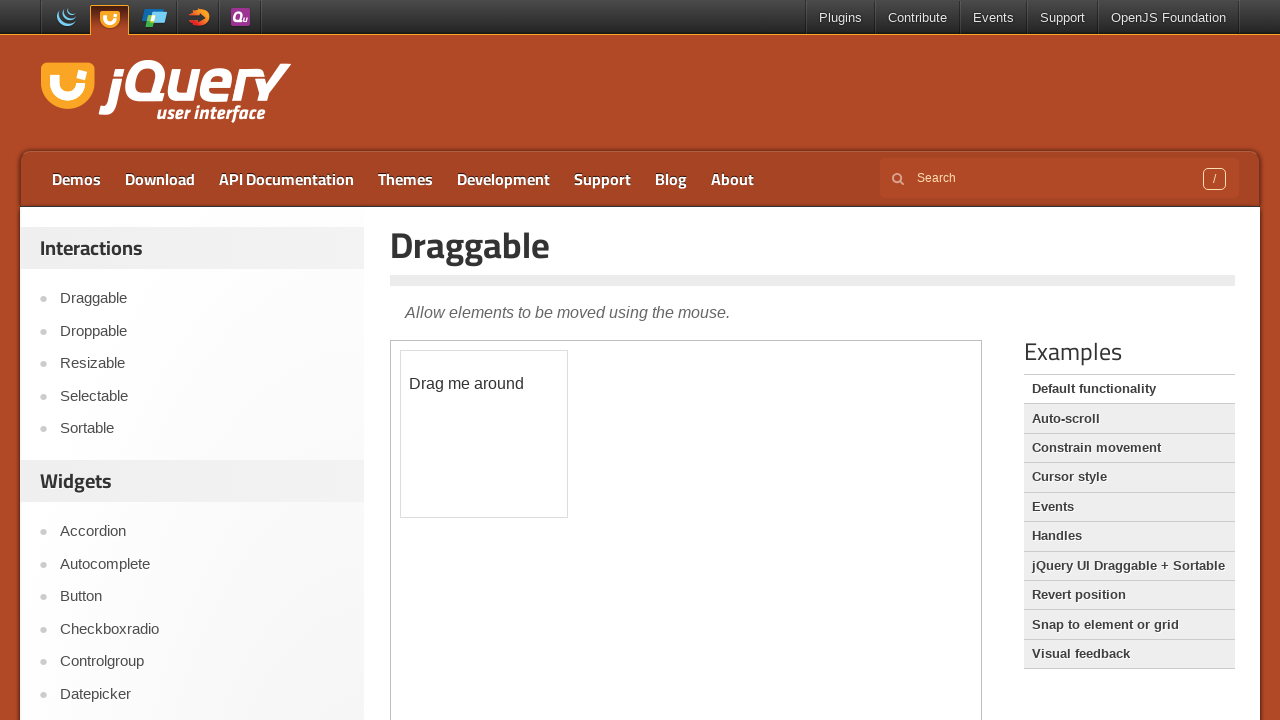

Draggable element became visible
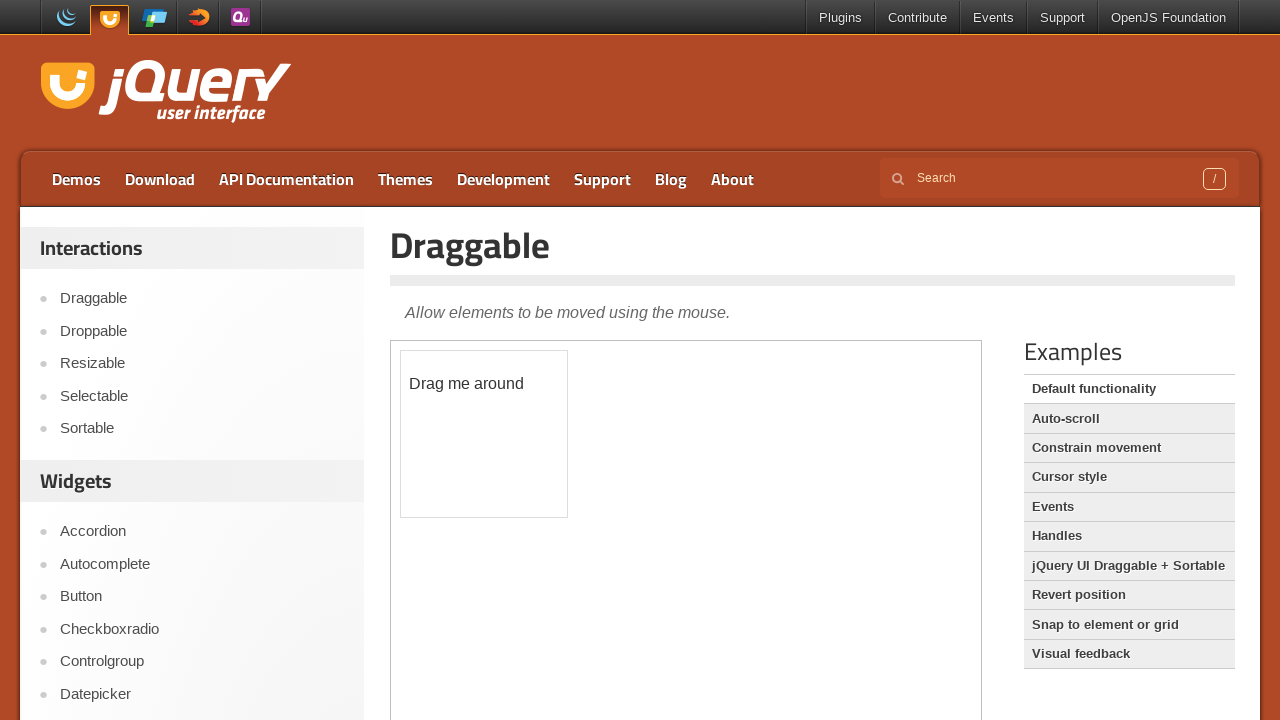

Dragged the element 100px right and 100px down at (501, 451)
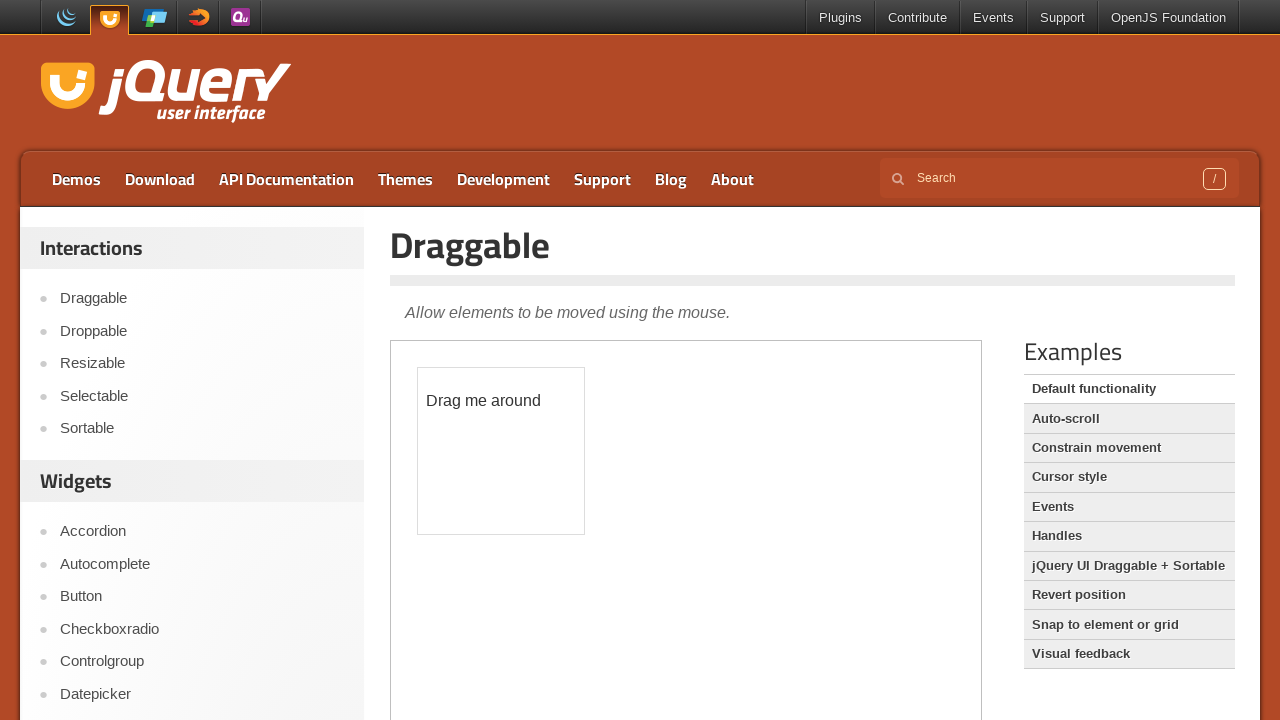

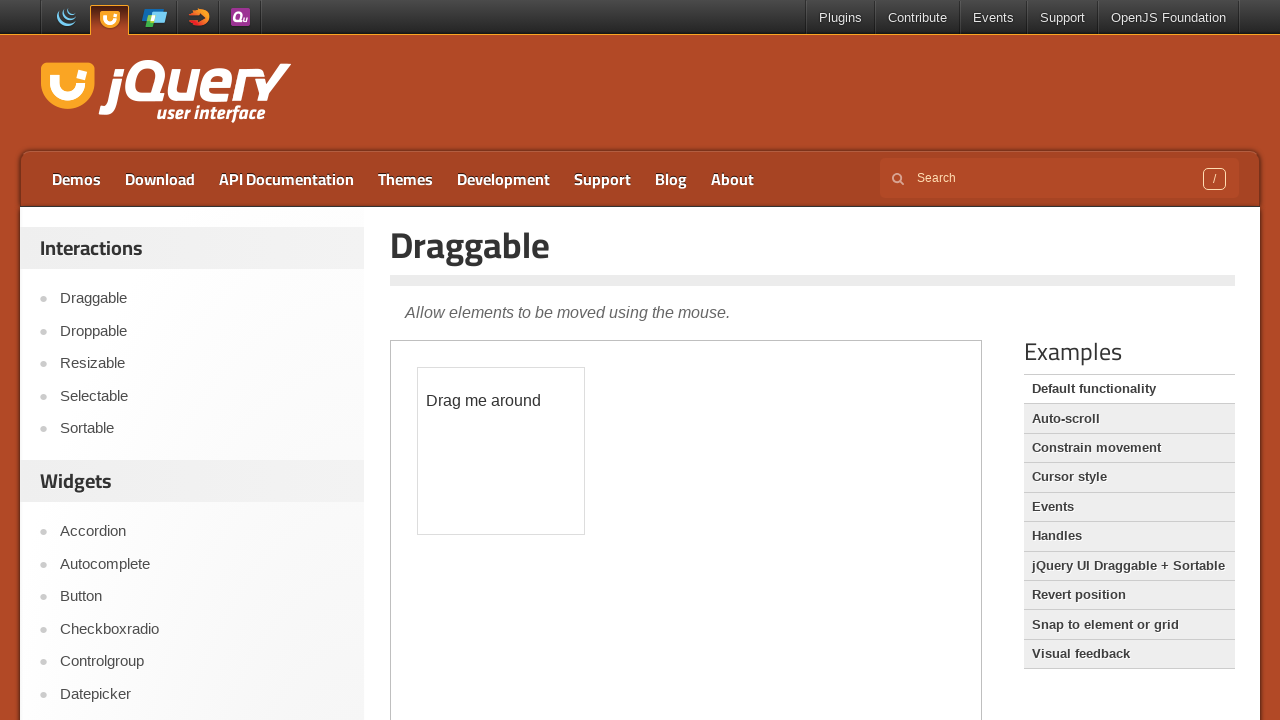